Tests the search filter functionality on a product offers page by searching for "Rice" and verifying that filtered results match the displayed items

Starting URL: https://www.rahulshettyacademy.com/seleniumPractise/#/offers

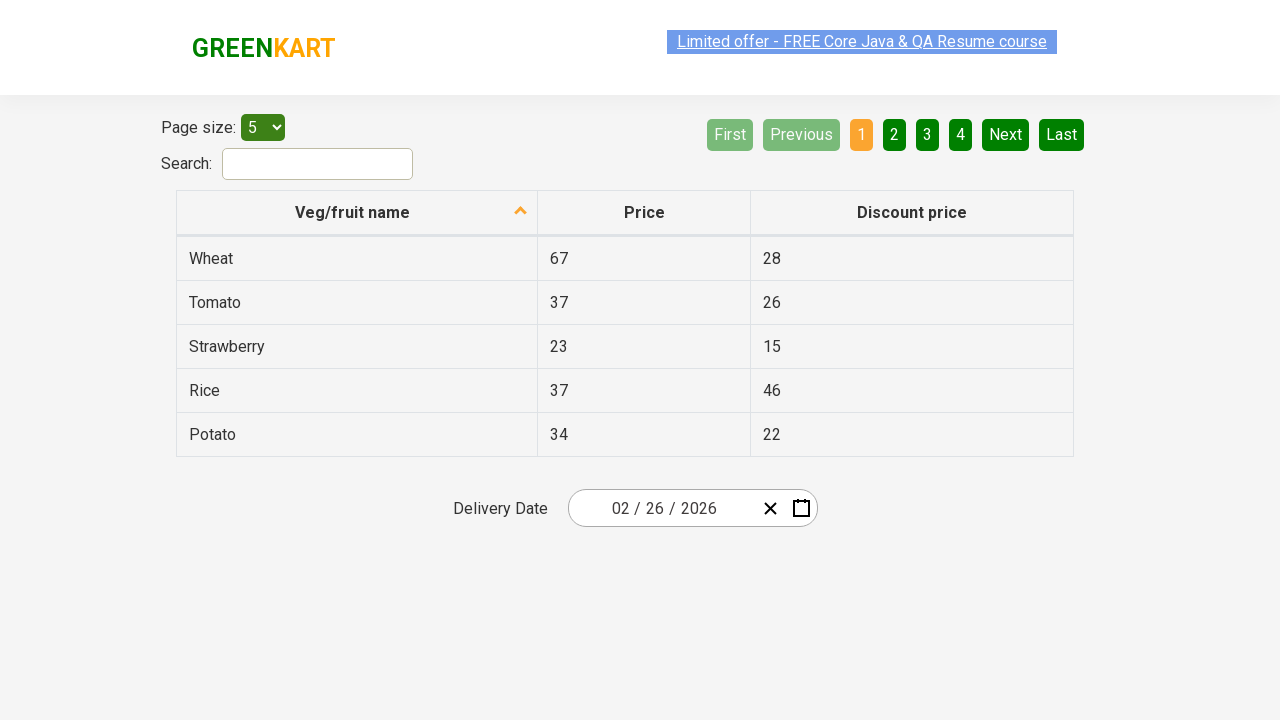

Entered 'Rice' in the search field on #search-field
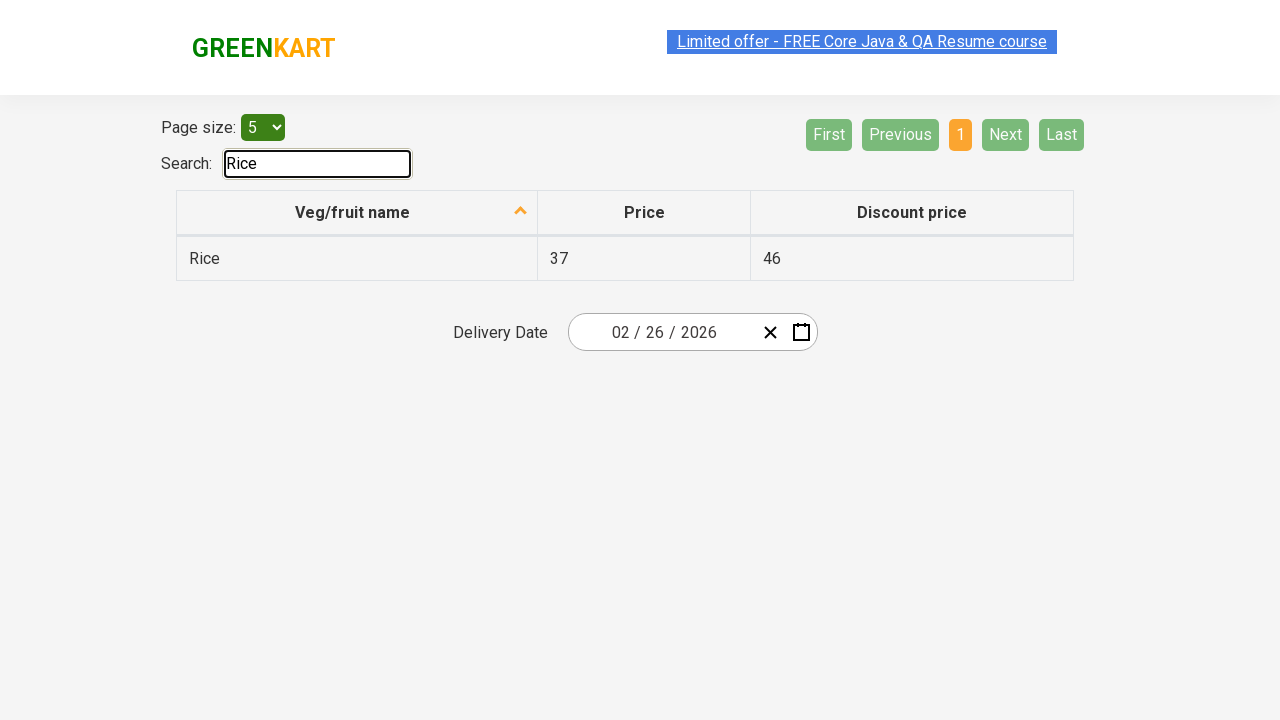

Waited for filter to apply
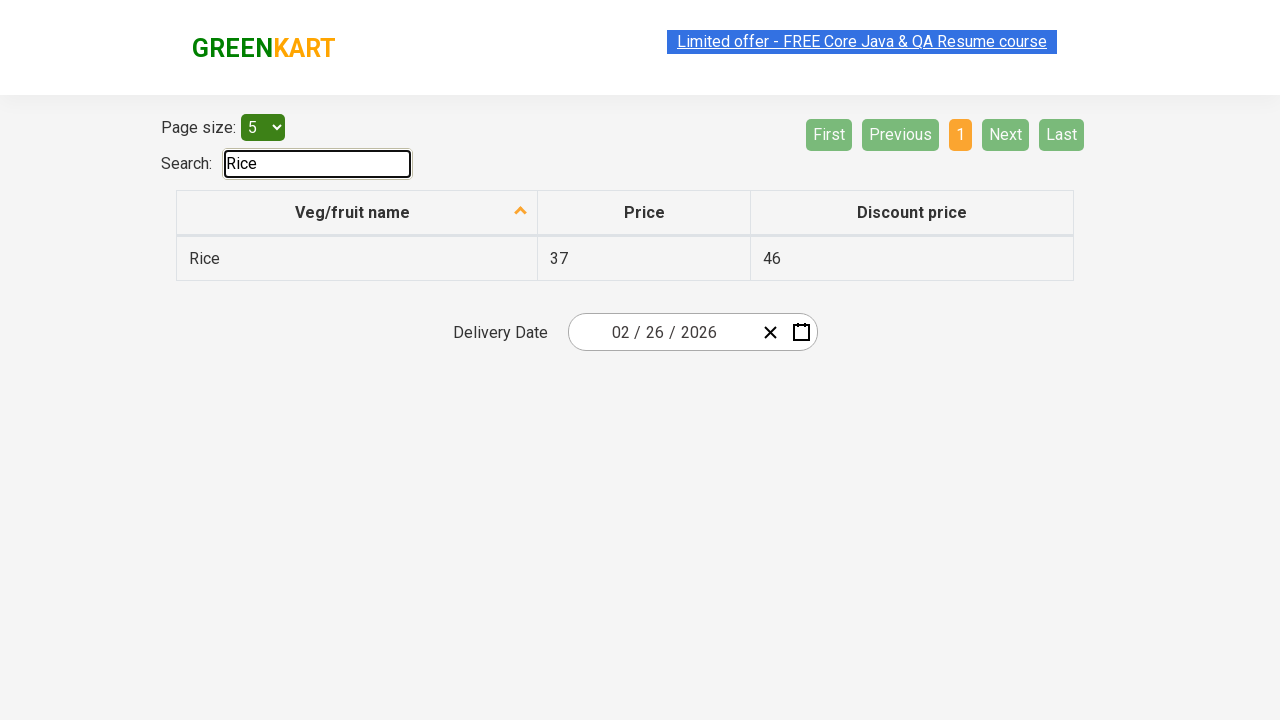

Retrieved all filtered product elements from the table
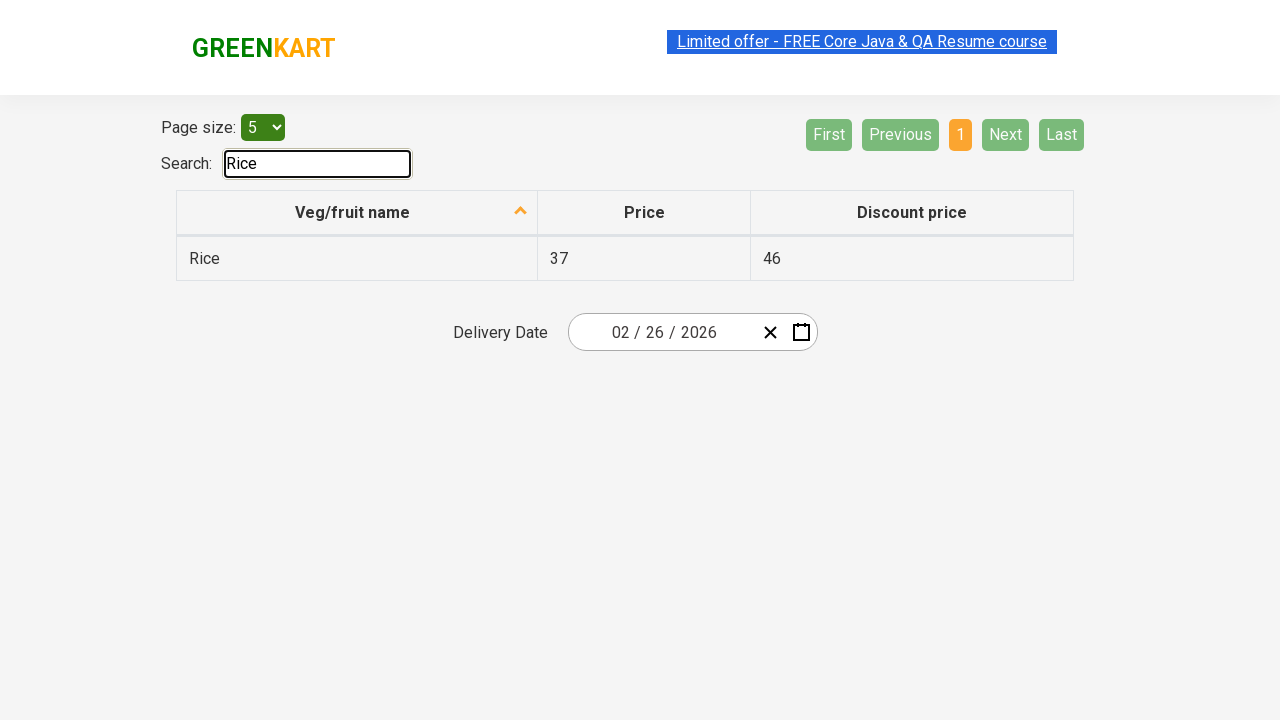

Verified filtered result contains 'Rice': Rice
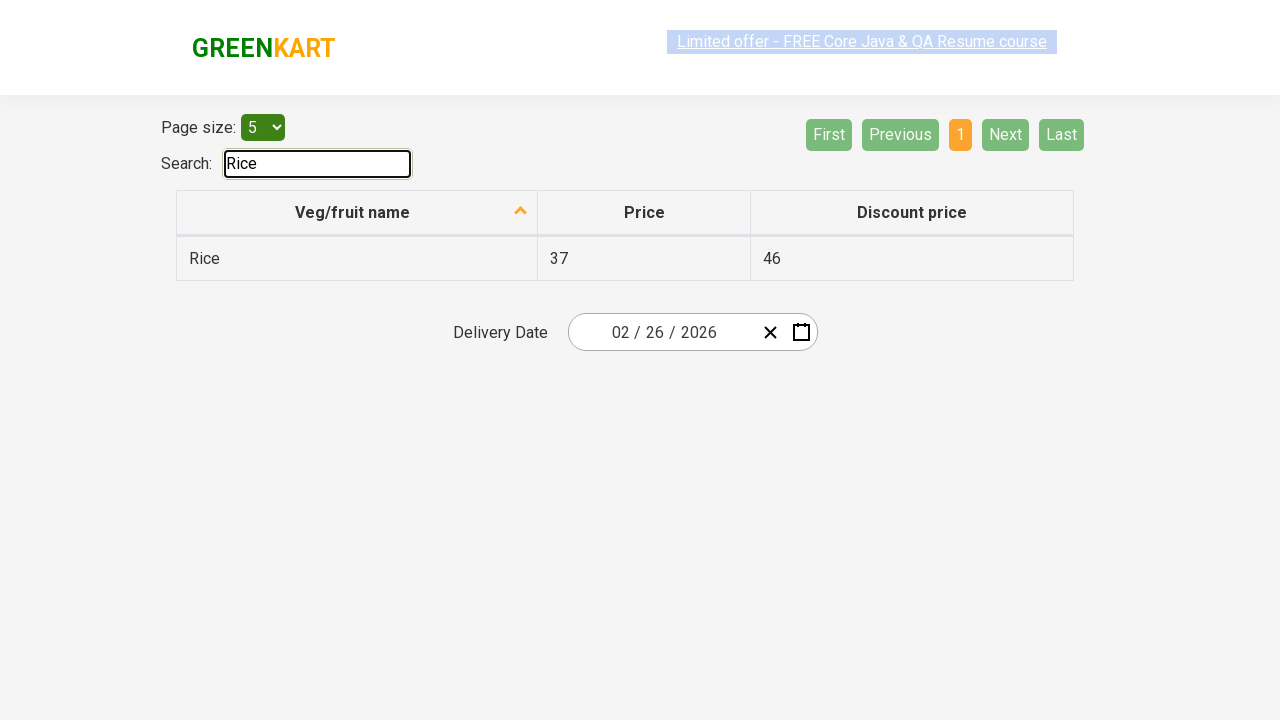

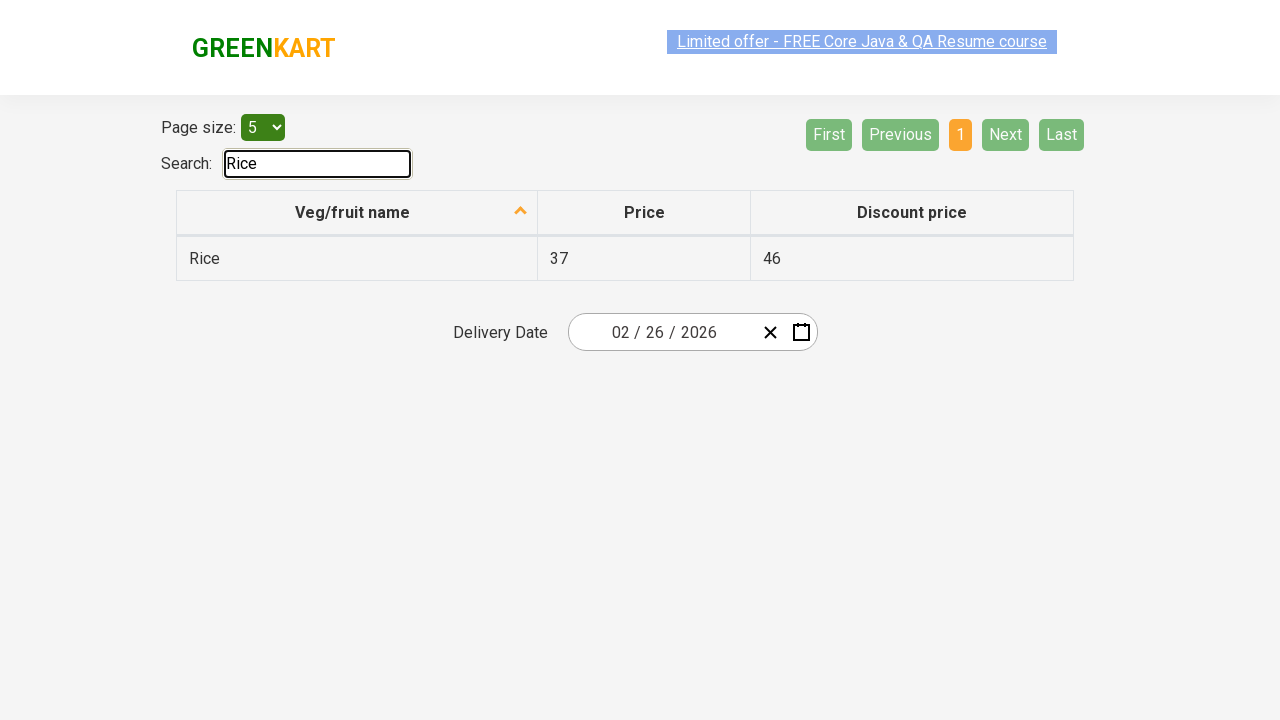